Tests that the text input field is cleared after adding a todo item

Starting URL: https://demo.playwright.dev/todomvc

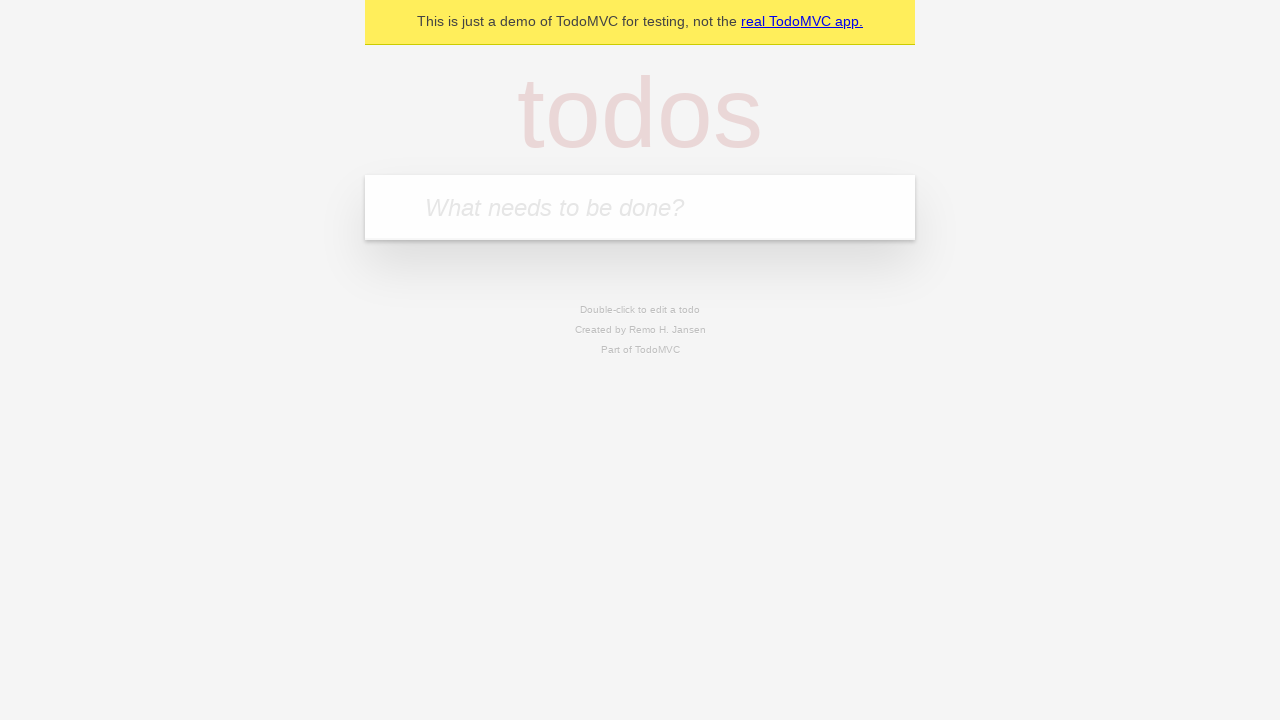

Located the 'What needs to be done?' input field
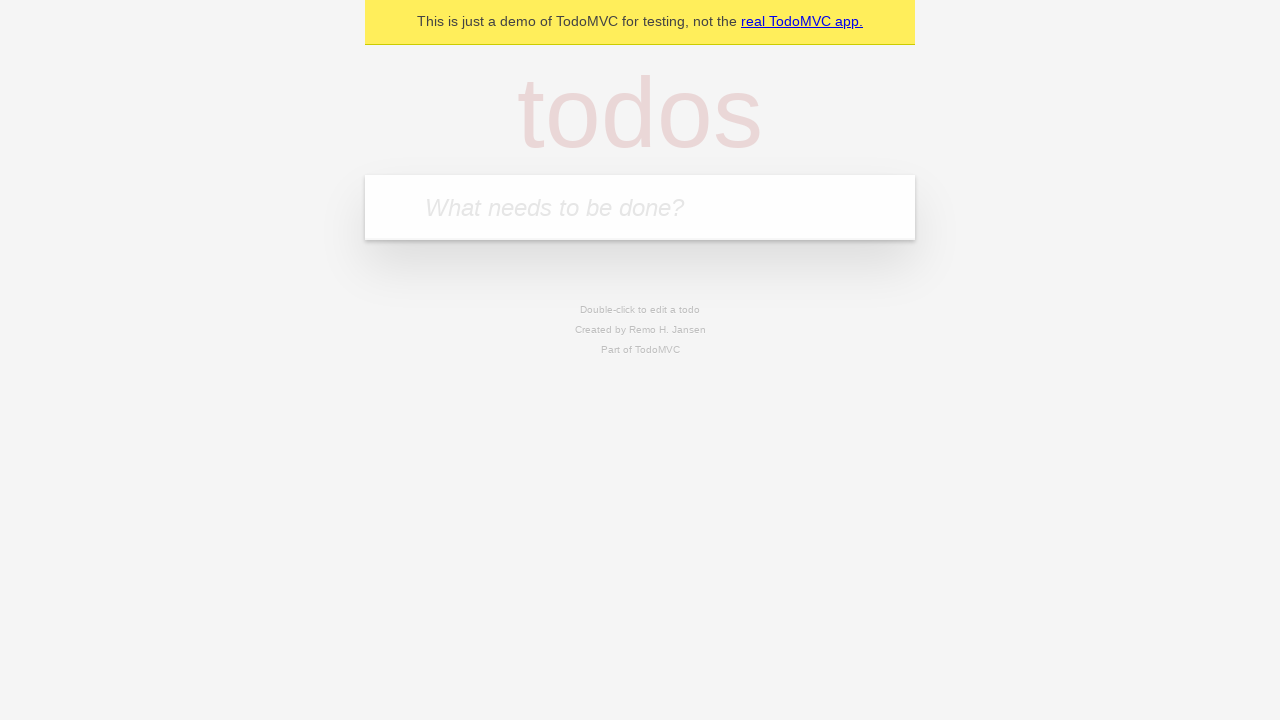

Filled input field with 'buy some cheese' on internal:attr=[placeholder="What needs to be done?"i]
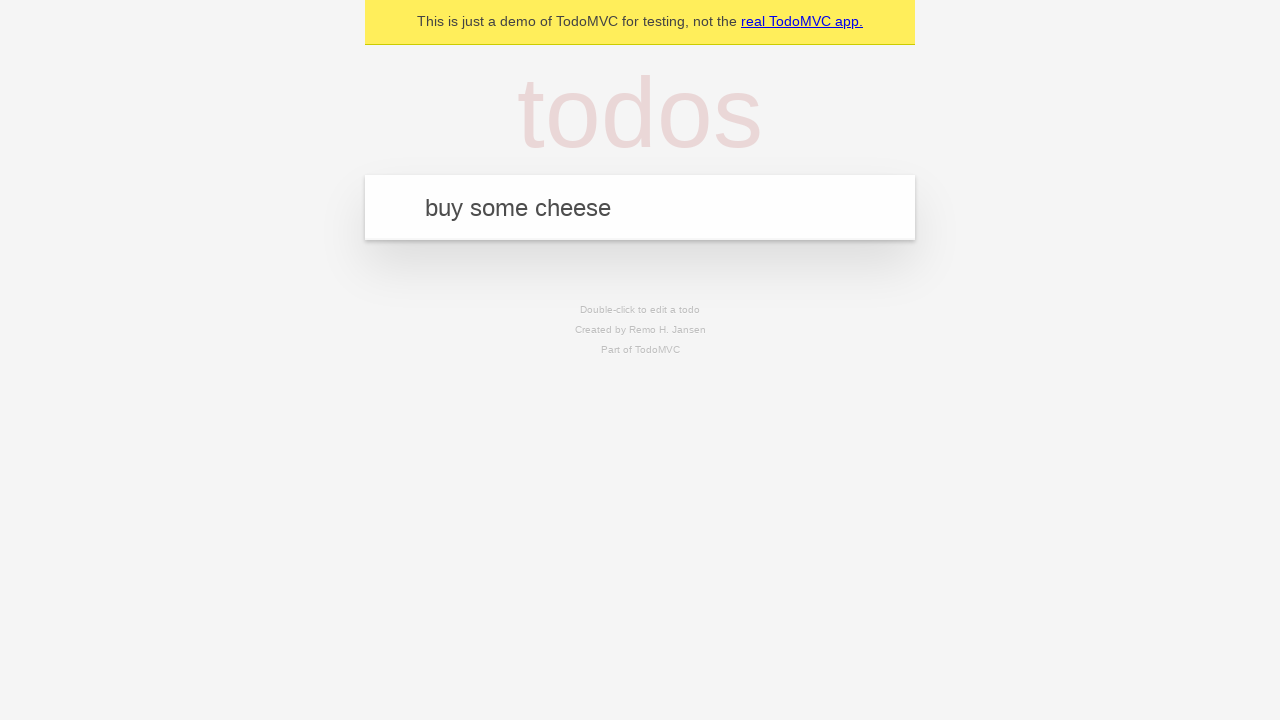

Pressed Enter to add the todo item on internal:attr=[placeholder="What needs to be done?"i]
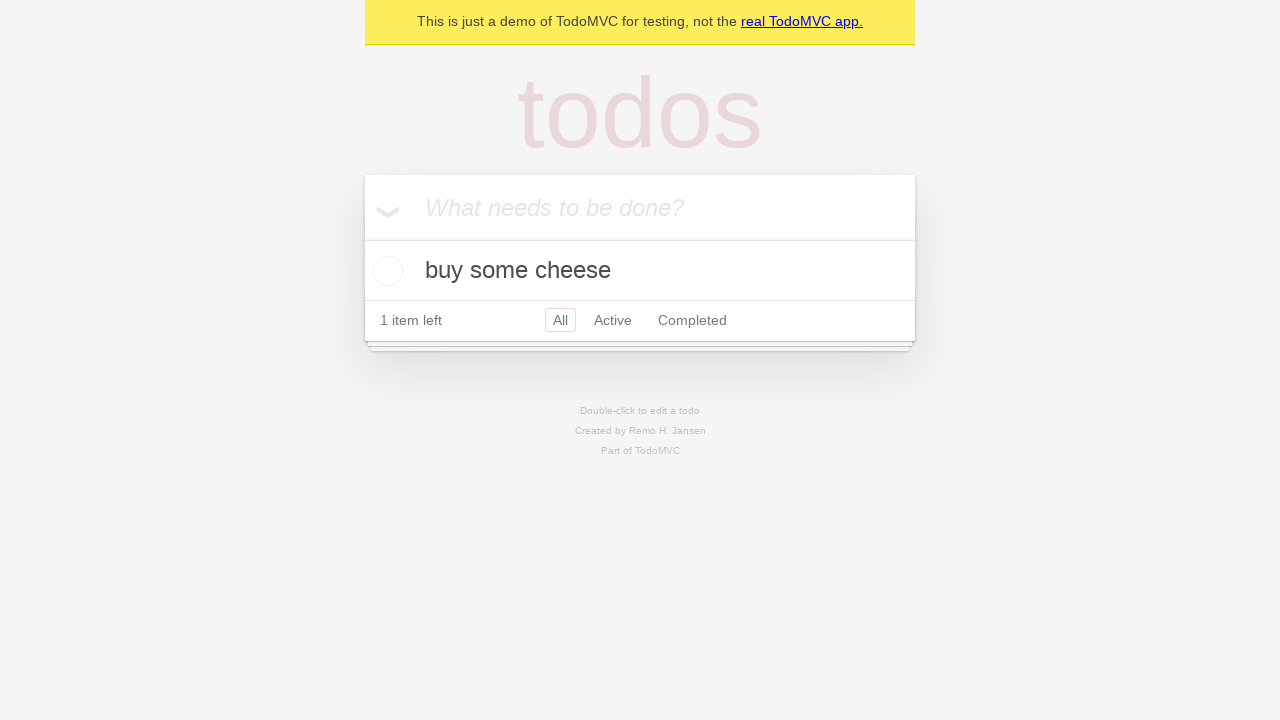

Waited for todo item to appear in the list
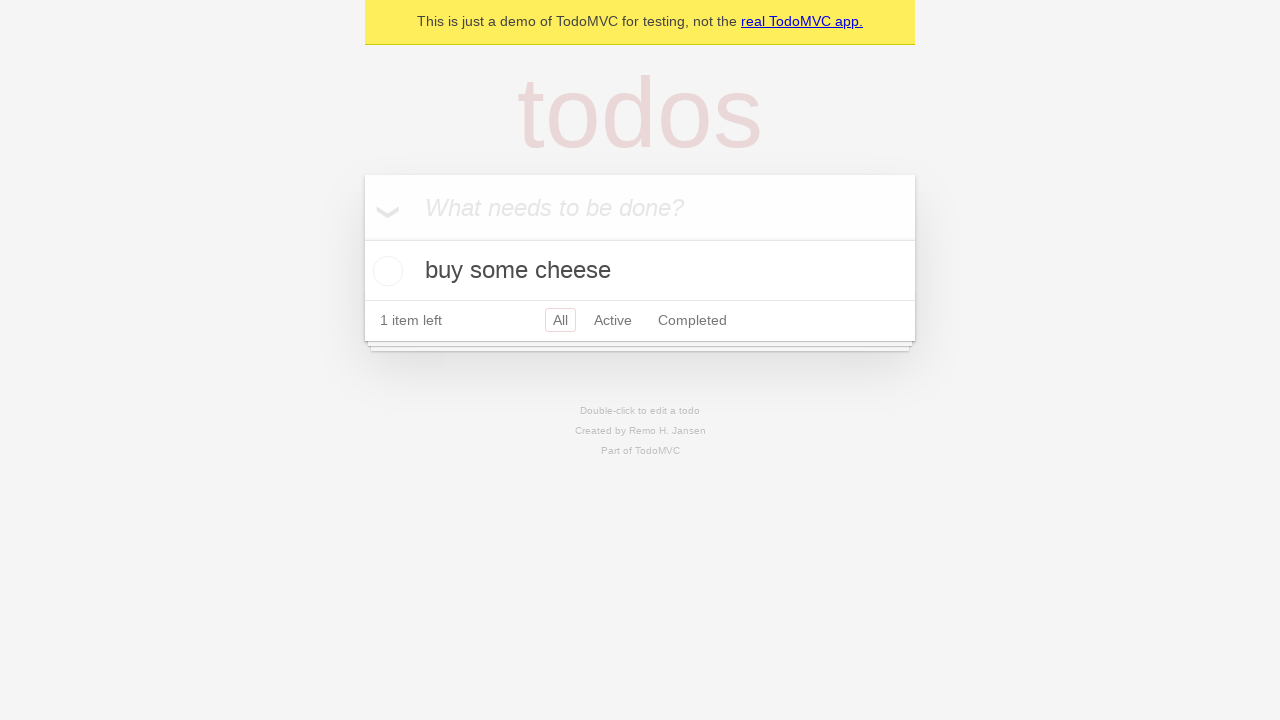

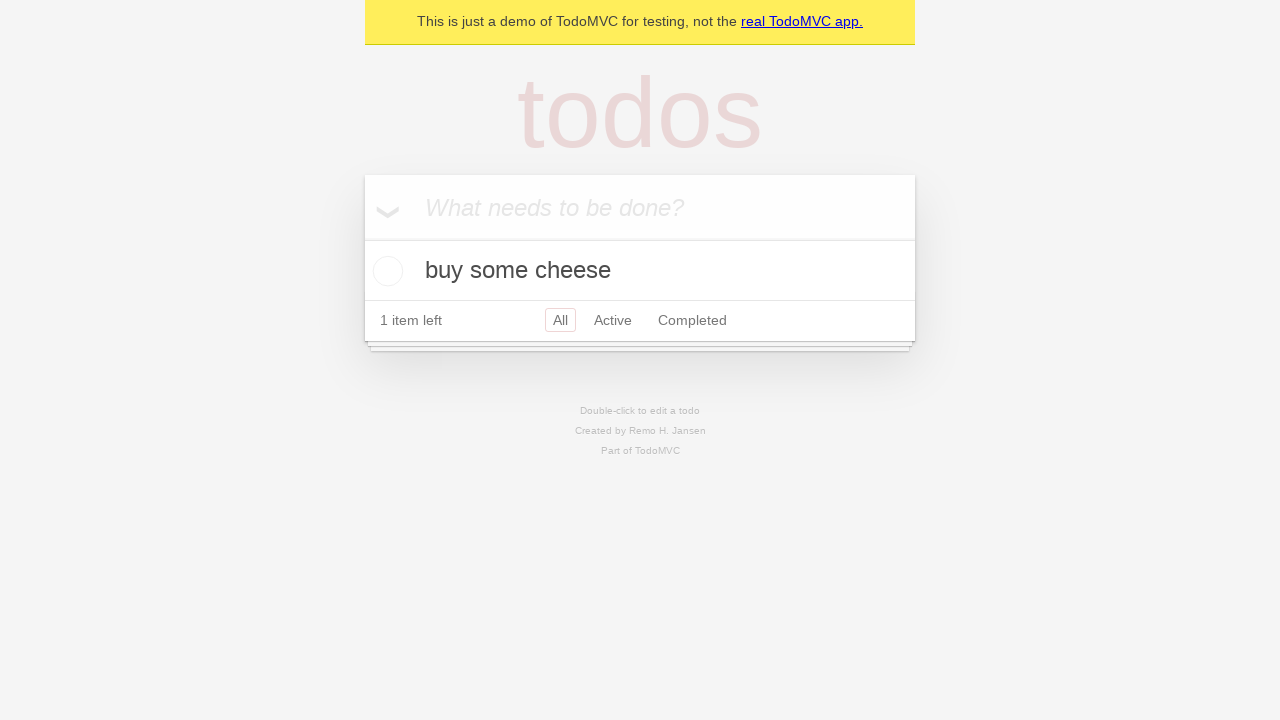